Tests JavaScript alert handling by clicking a button that triggers a confirmation dialog and interacting with the alert

Starting URL: https://the-internet.herokuapp.com/javascript_alerts

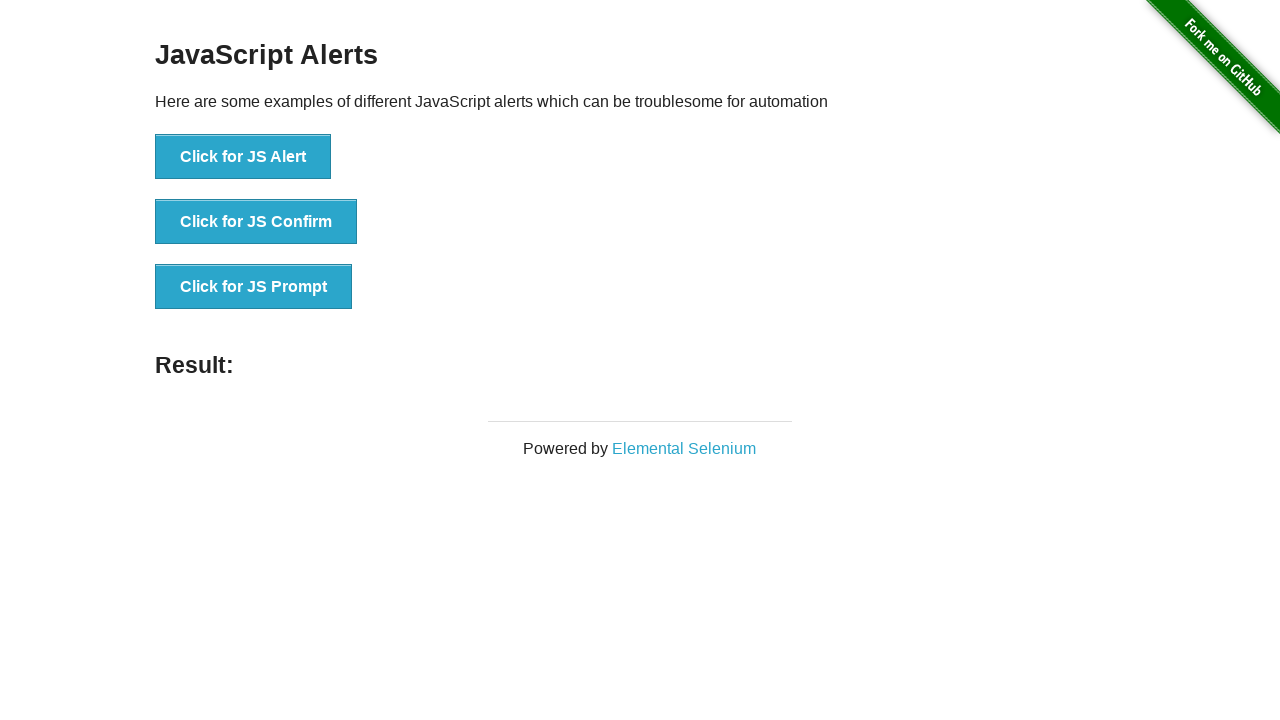

Clicked button to trigger JS Confirm alert at (256, 222) on xpath=//button[text()='Click for JS Confirm']
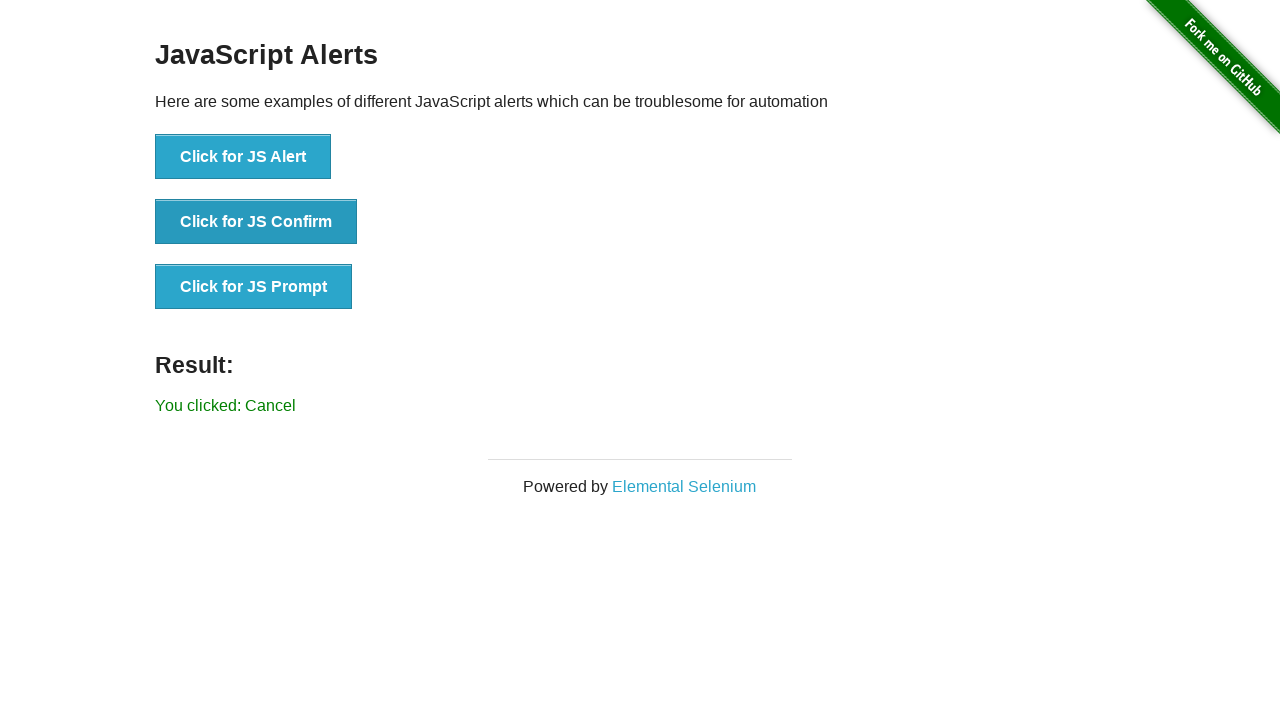

Set up dialog handler to accept confirmation dialogs
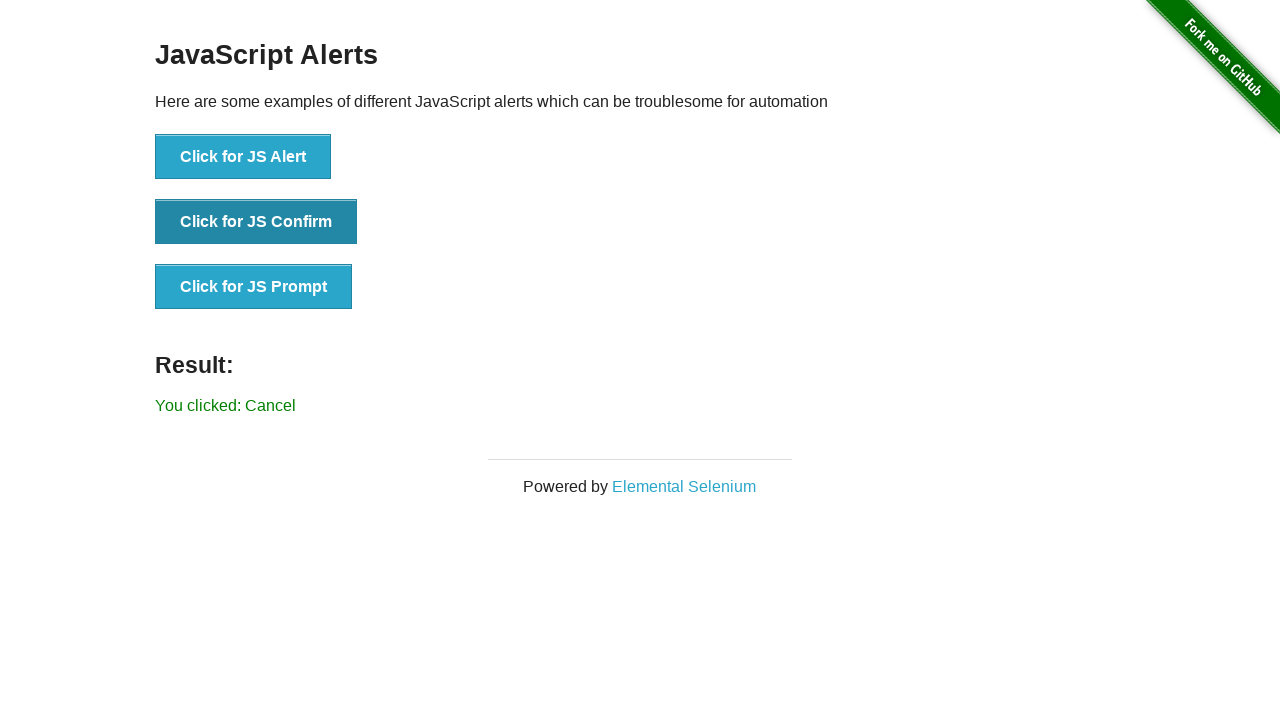

Clicked button again to trigger JS Confirm alert and demonstrate alert handling at (256, 222) on xpath=//button[text()='Click for JS Confirm']
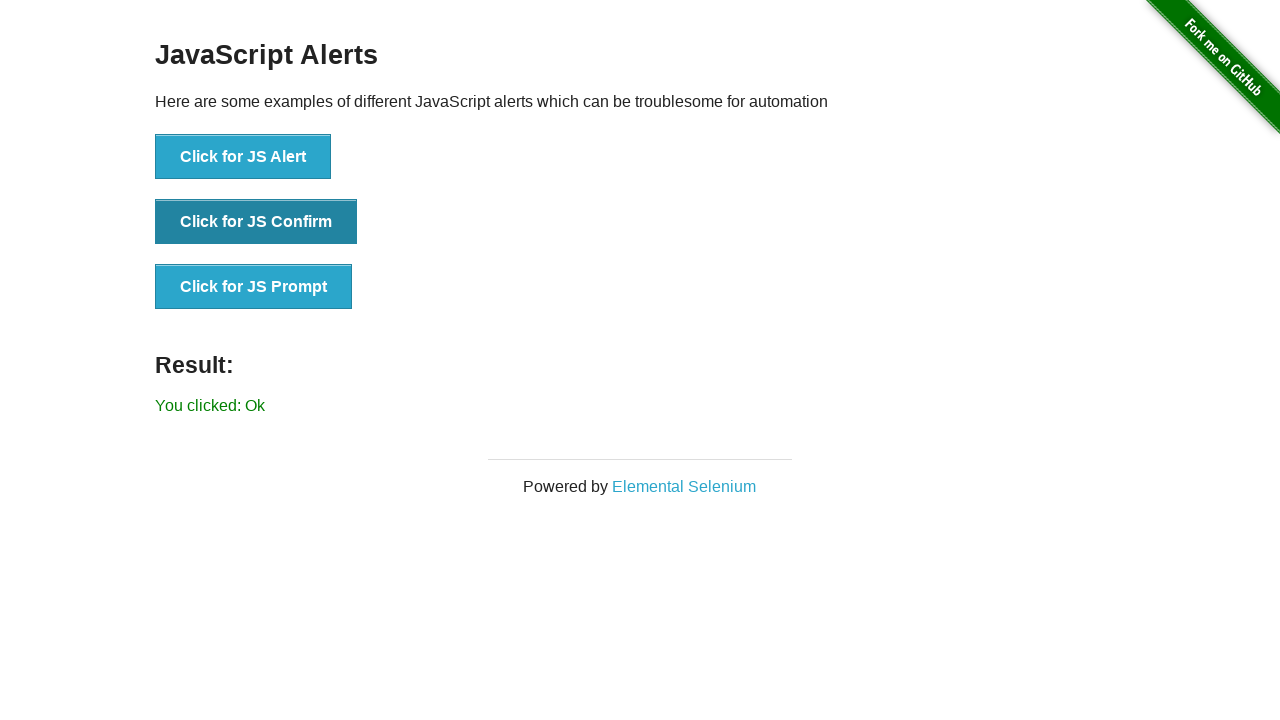

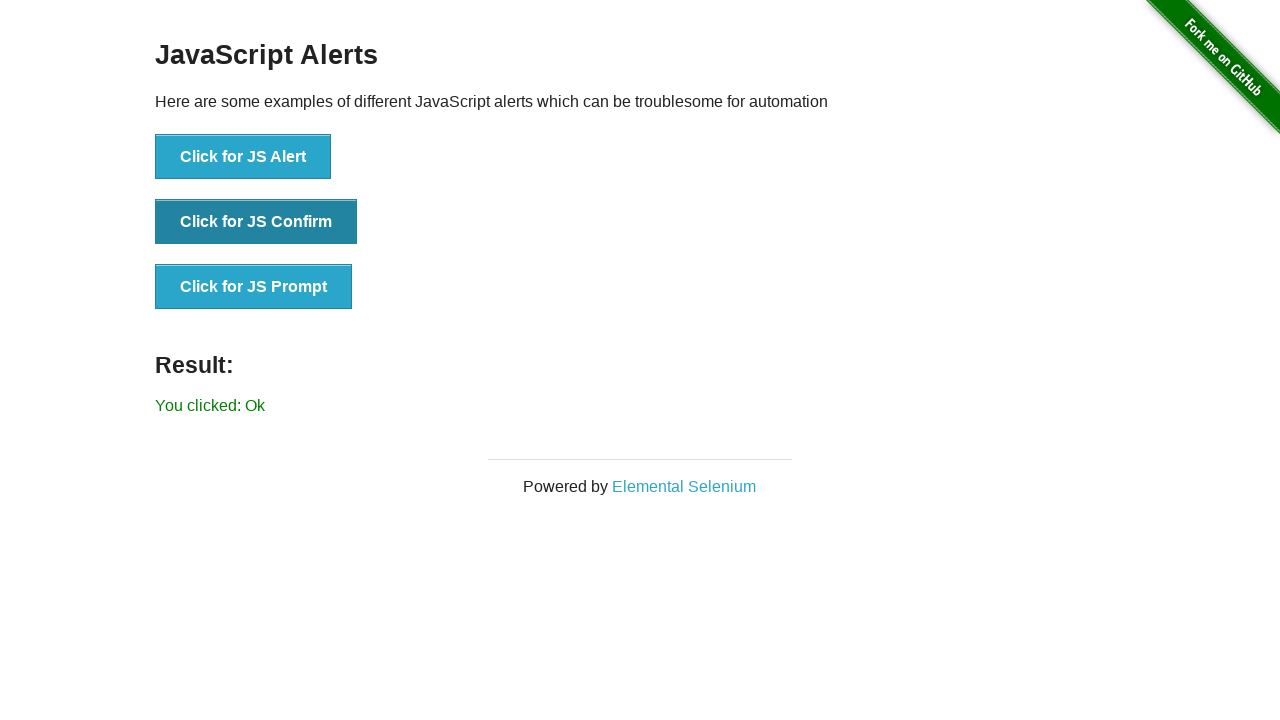